Navigates to a WooCommerce shop page and verifies that product listings with names, links, and prices are displayed correctly.

Starting URL: https://scrapeme.live/shop/

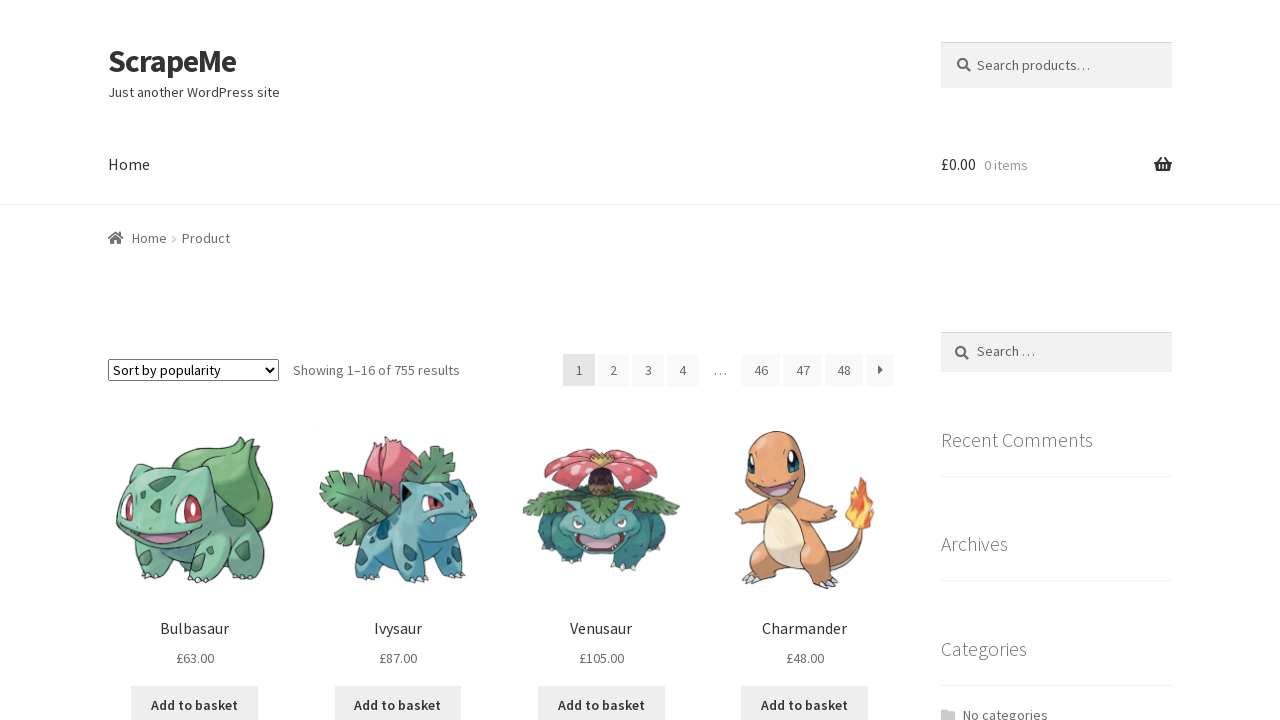

Navigated to Pokemon shop page
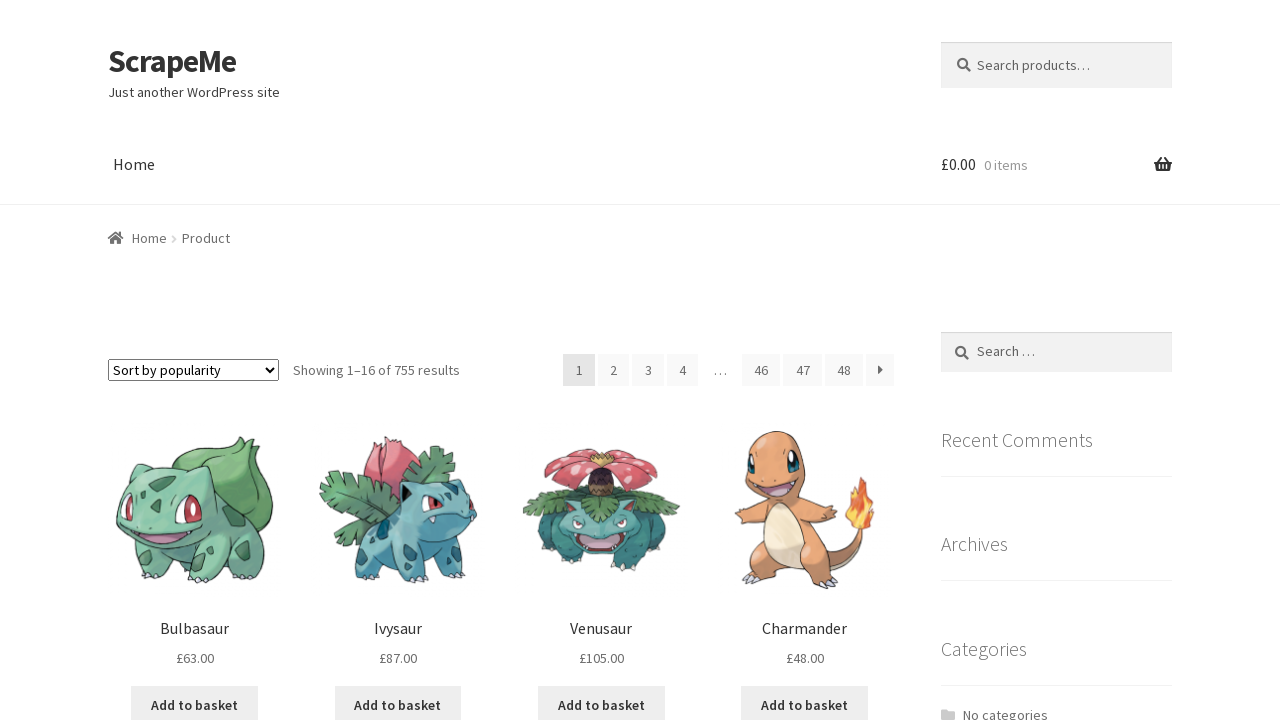

Product listing links loaded
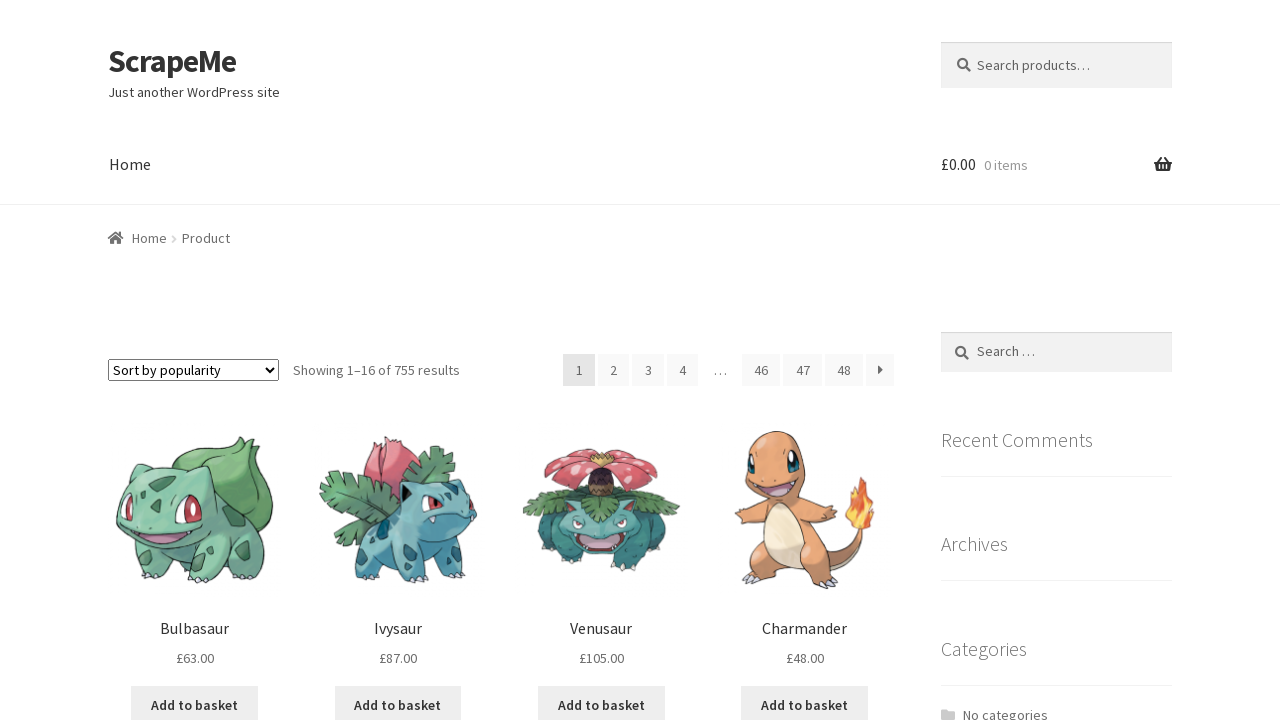

Product names (h2 elements) loaded
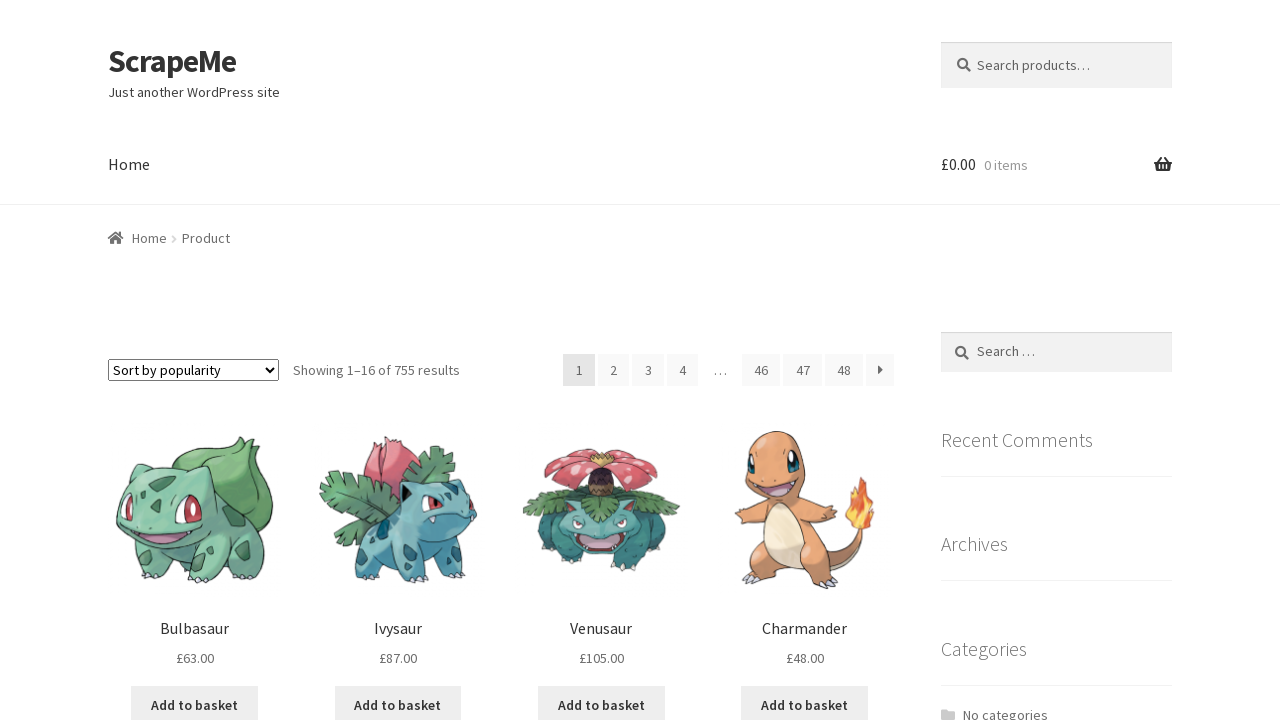

Product prices loaded
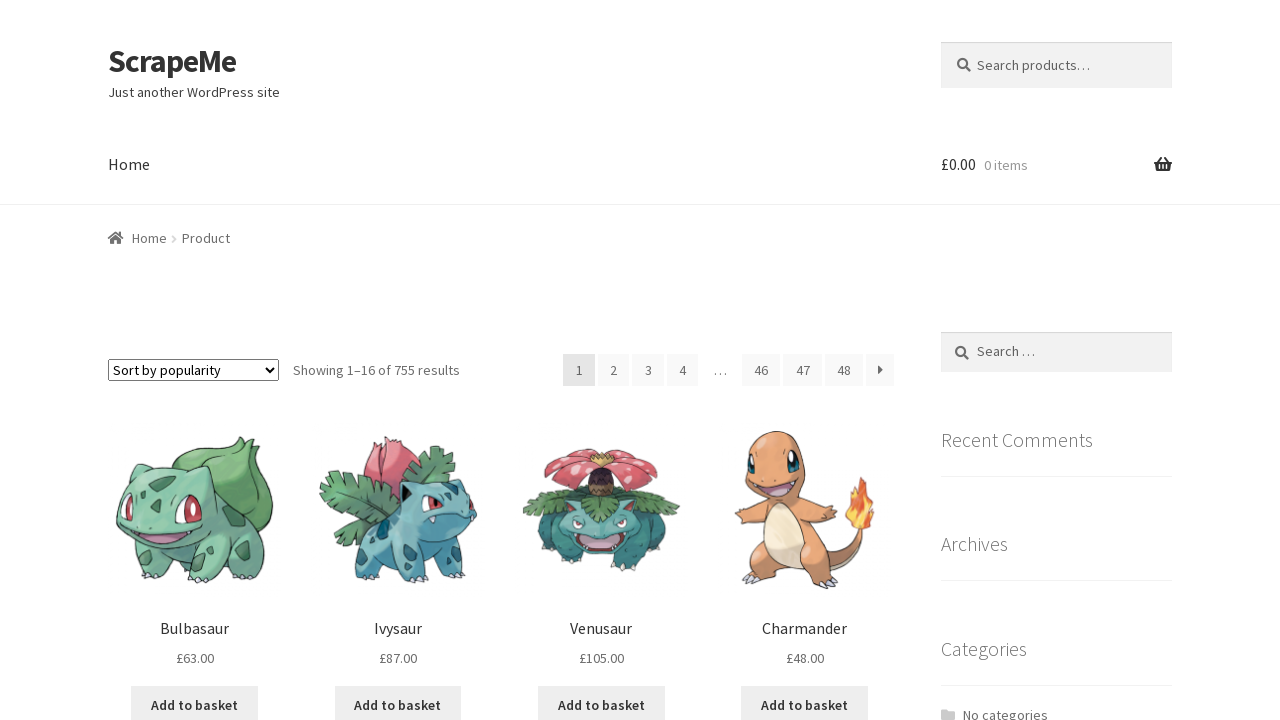

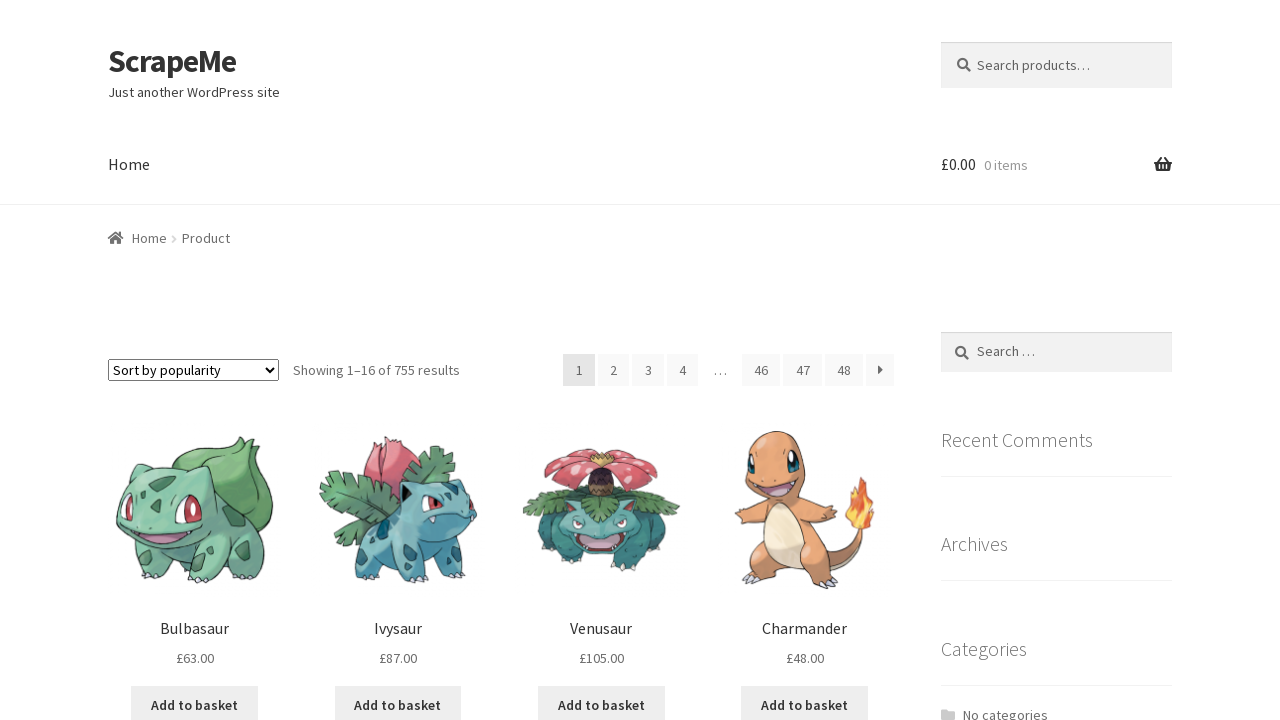